Tests the Browser Windows page by clicking the New Tab button and verifying a popup opens with the expected sample page heading.

Starting URL: https://demoqa.com/browser-windows

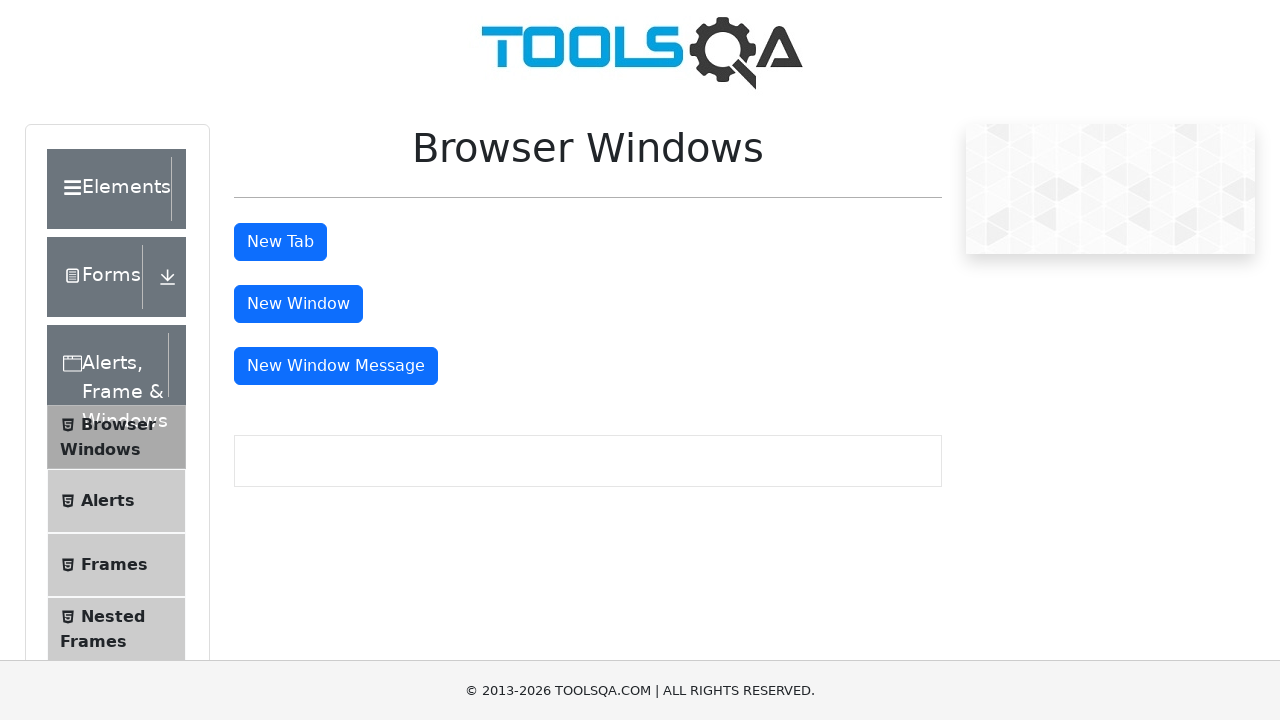

Verified Browser Windows menu item is visible
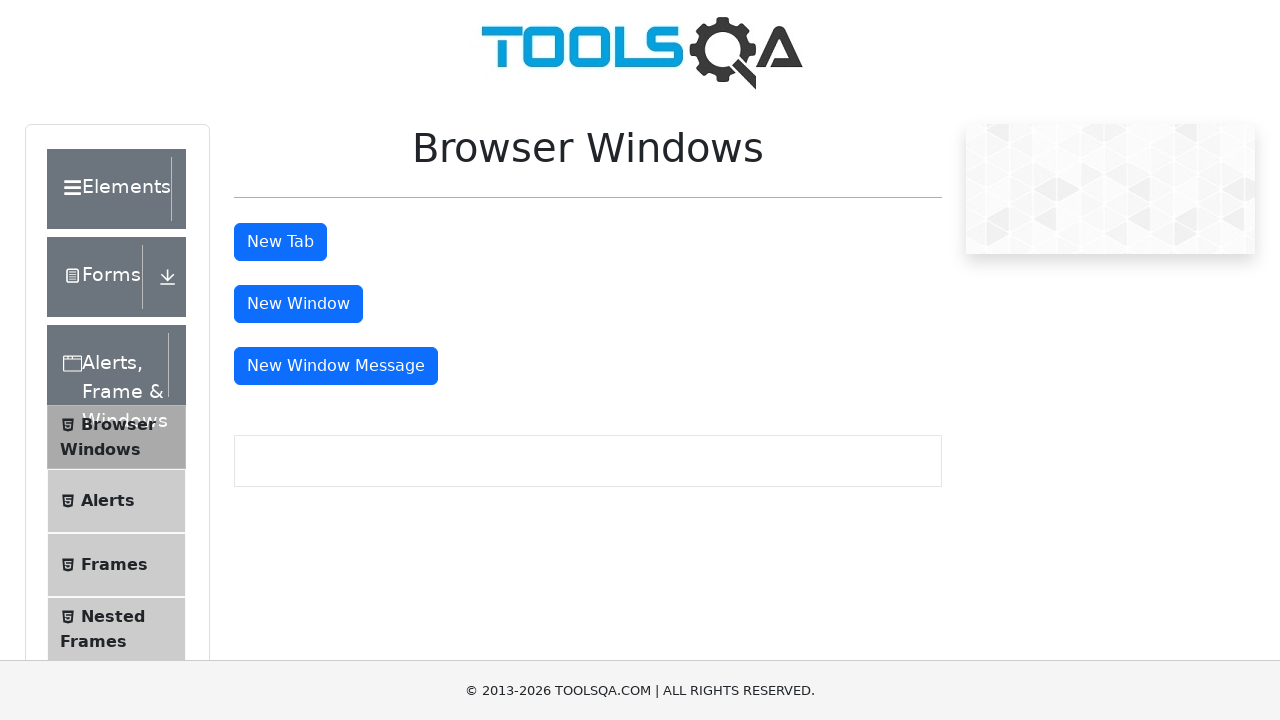

Verified New Tab button is visible
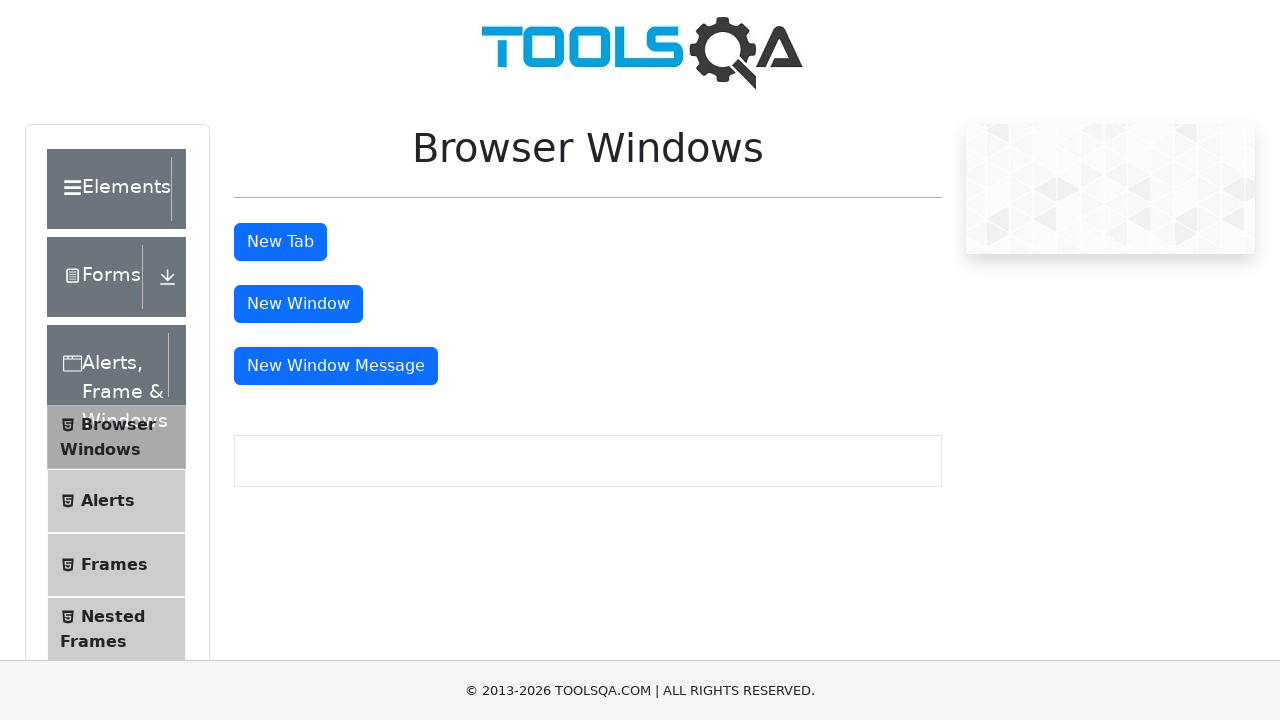

Clicked New Tab button and popup window opened at (280, 242) on role=button[name='New Tab']
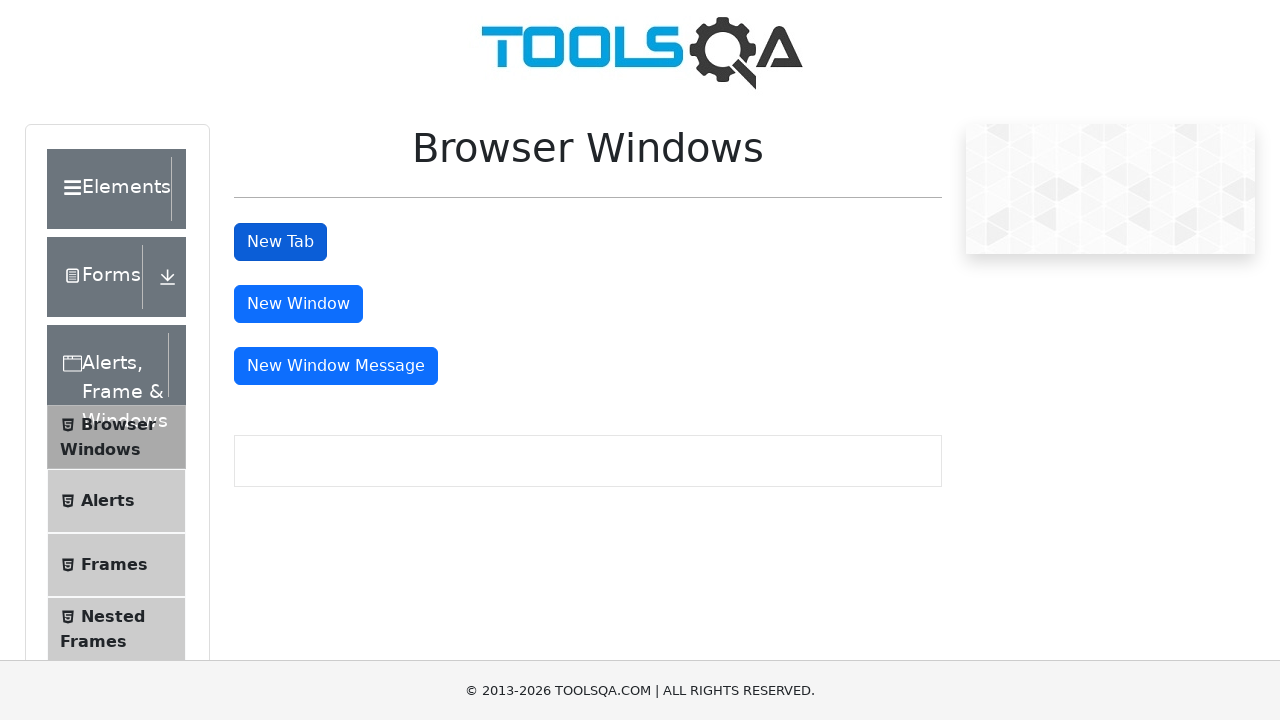

Verified popup page displays 'This is a sample page' heading
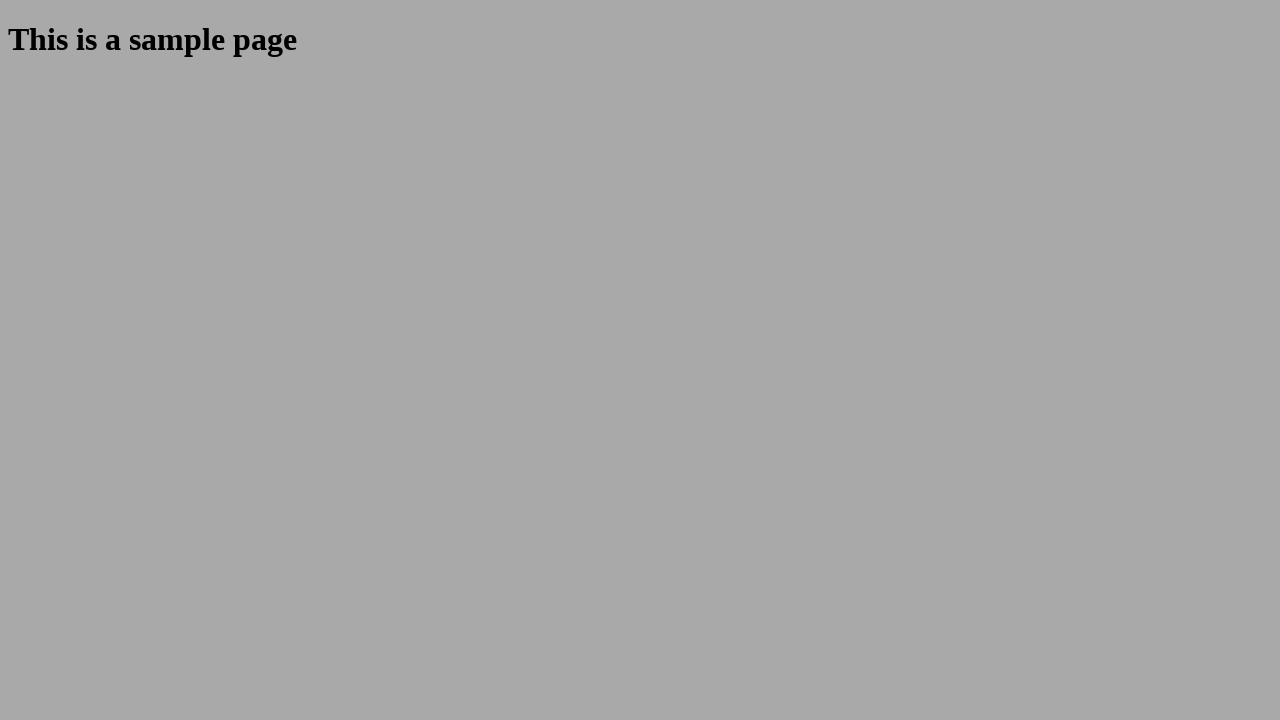

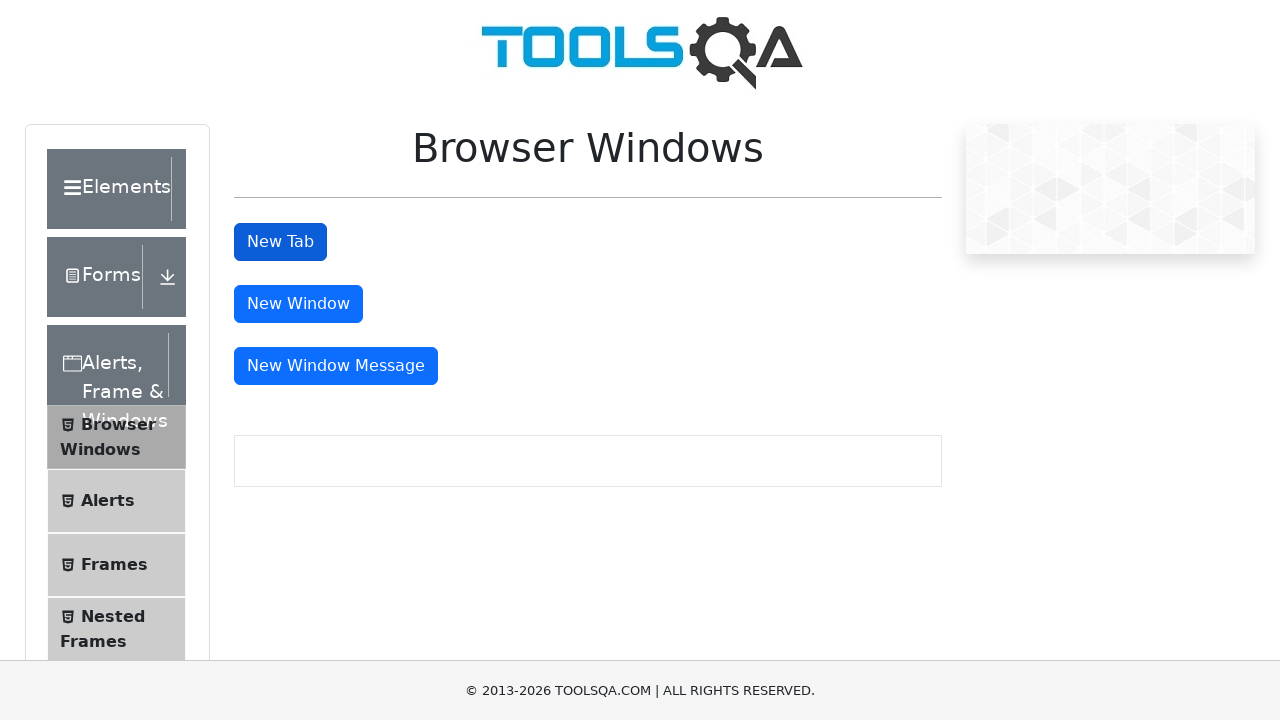